Navigates to a practice page, scrolls down, and interacts with an input field inside nested shadow DOM elements

Starting URL: https://selectorshub.com/xpath-practice-page/

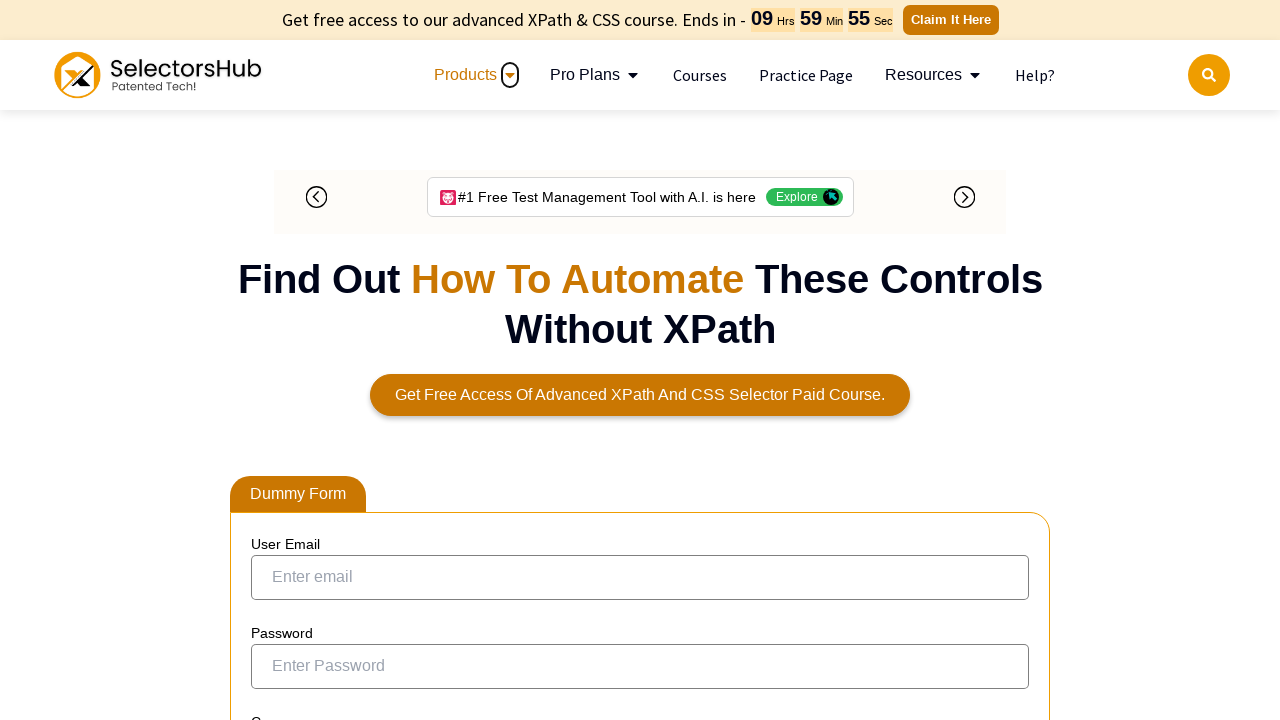

Scrolled down the page by 1500 pixels
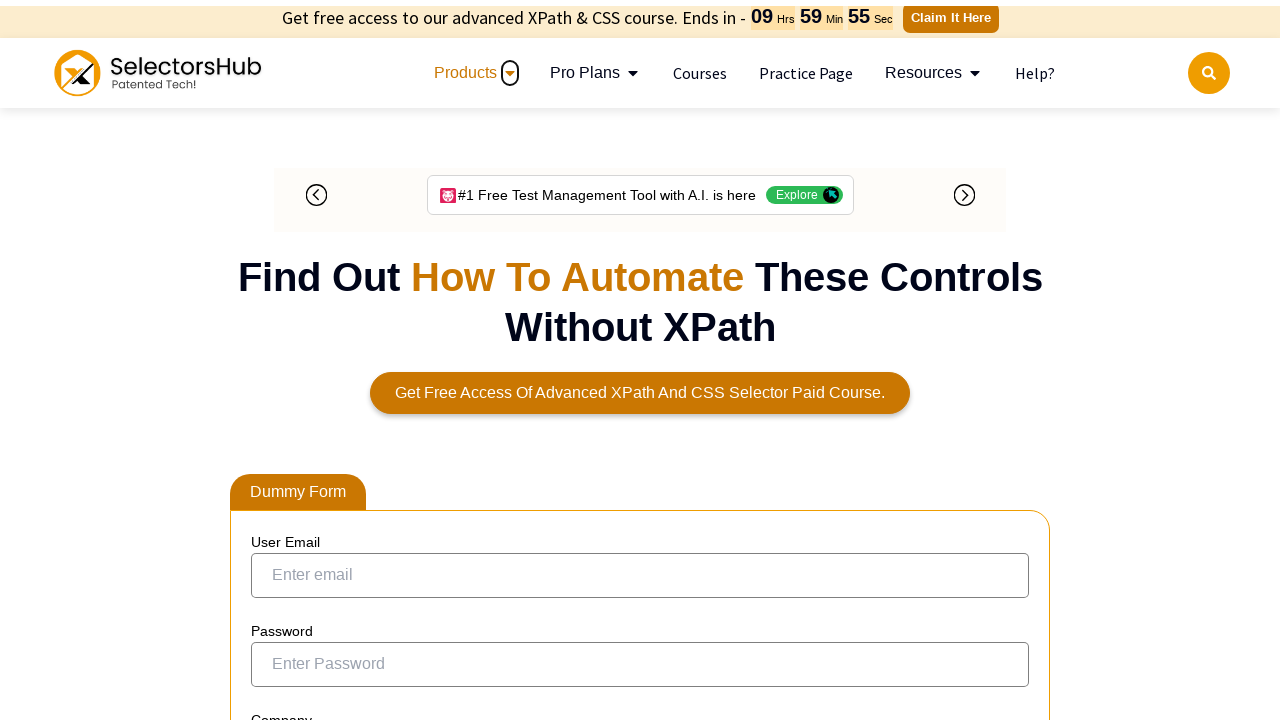

Waited for page to stabilize after scrolling
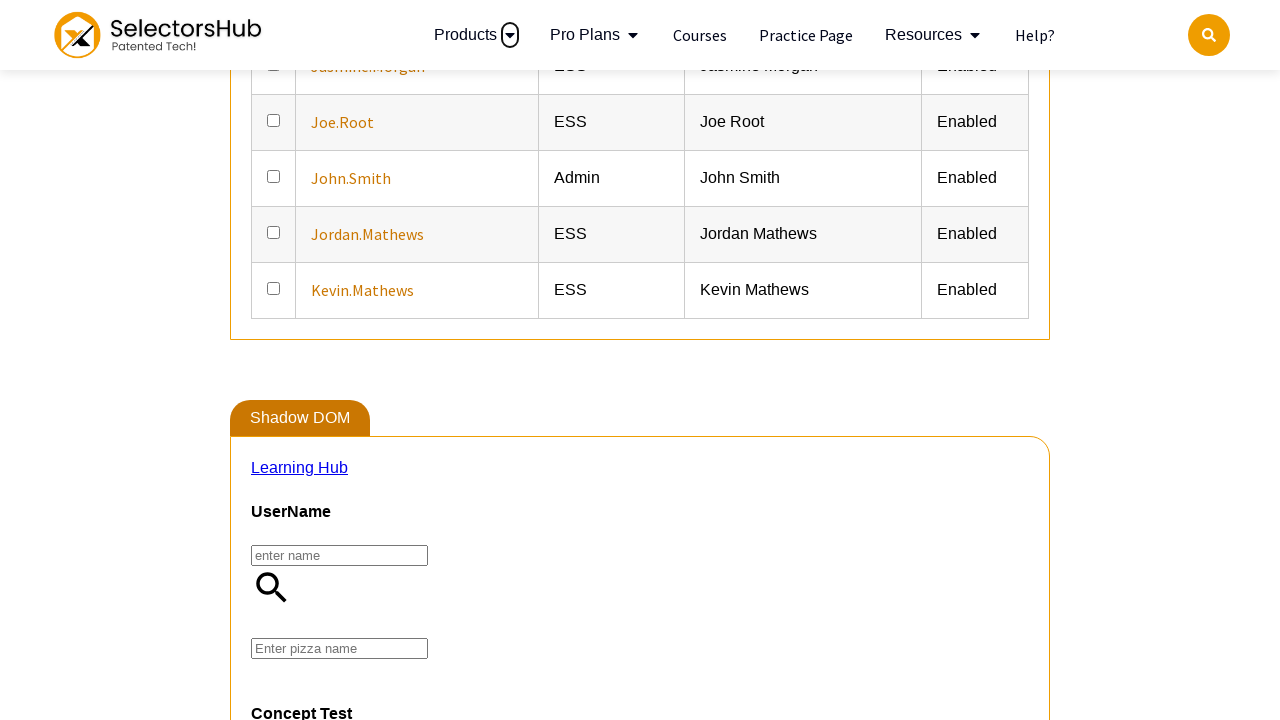

Located pizza input field through nested shadow DOM elements
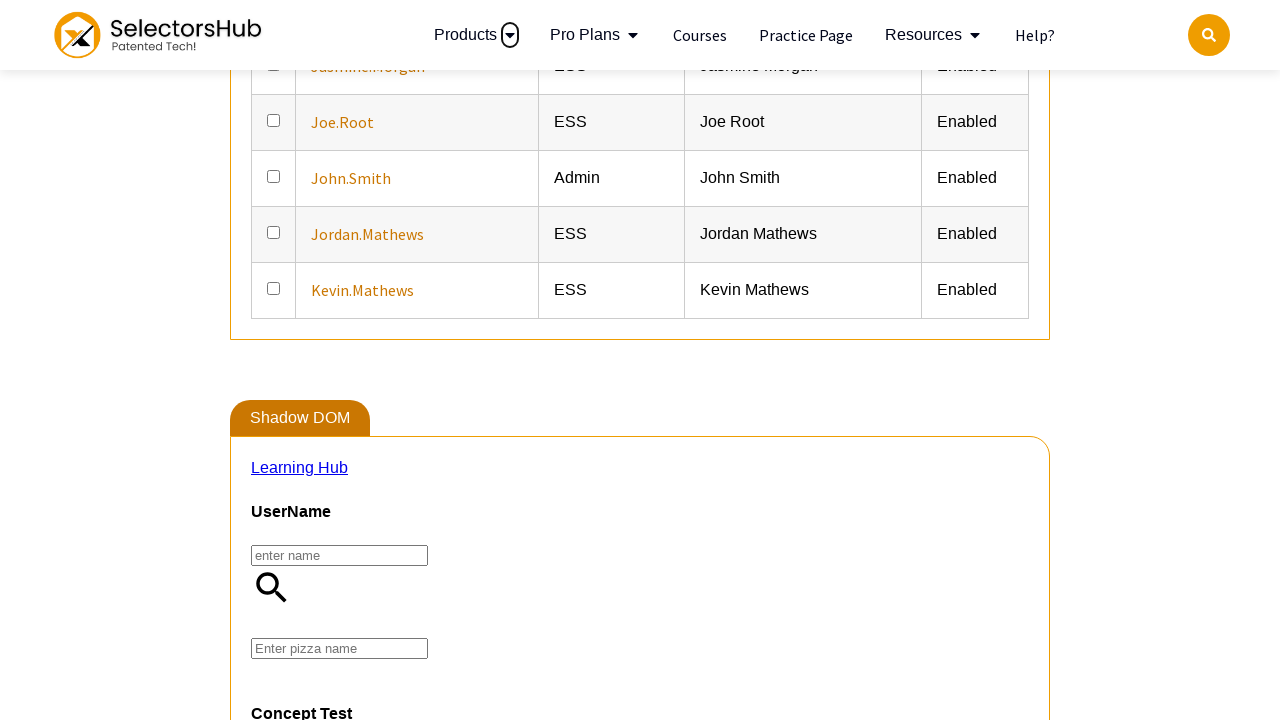

Filled pizza input field with 'Dominos'
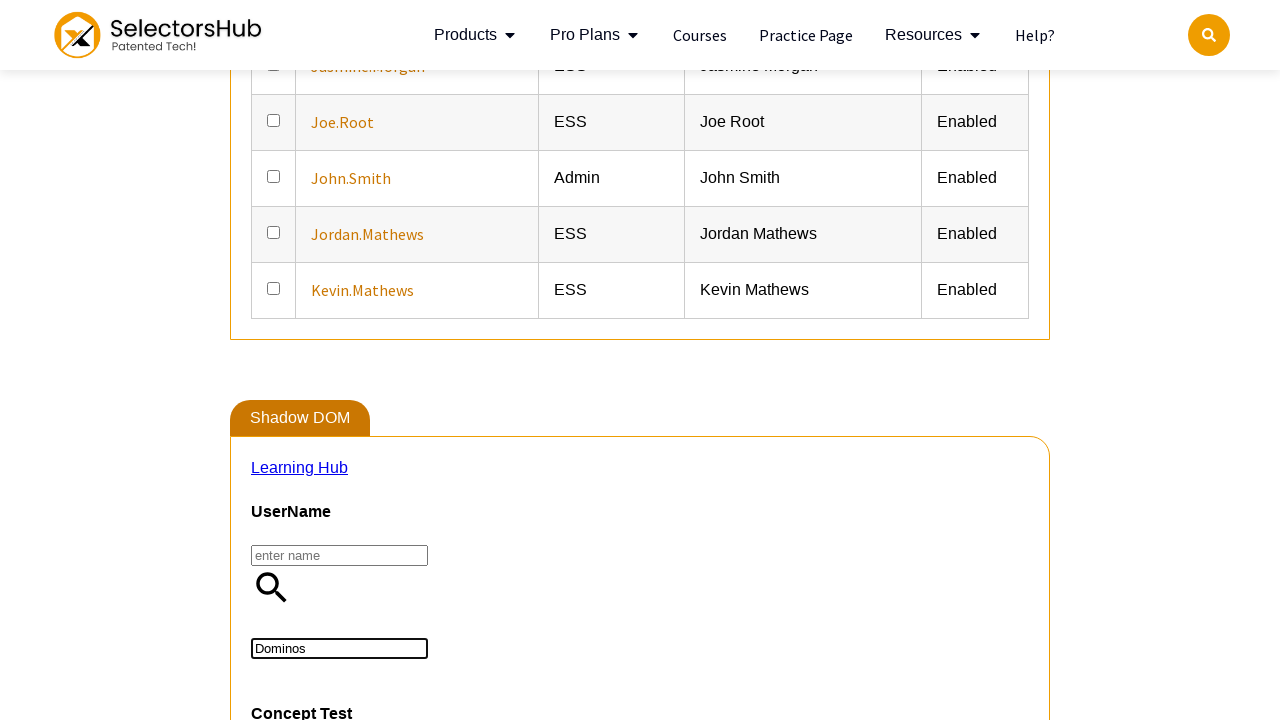

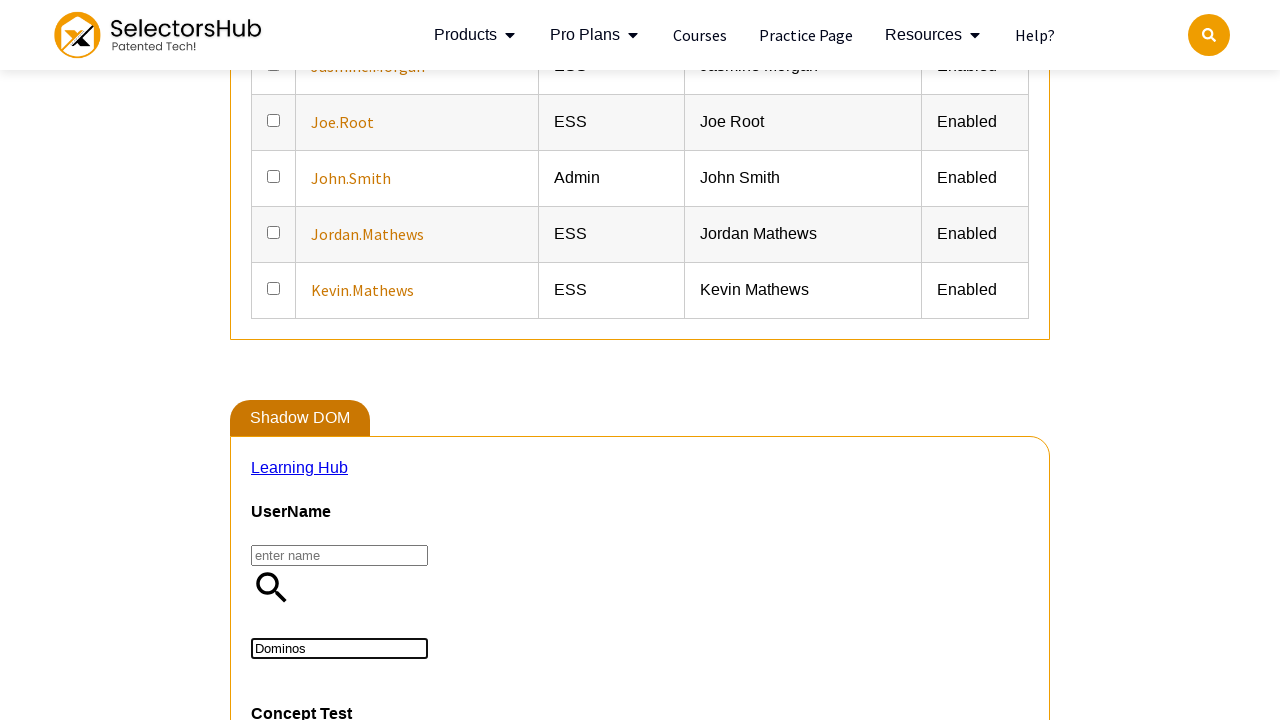